Verifies that the JSON button is checked by default

Starting URL: https://playground.thingweb.io/

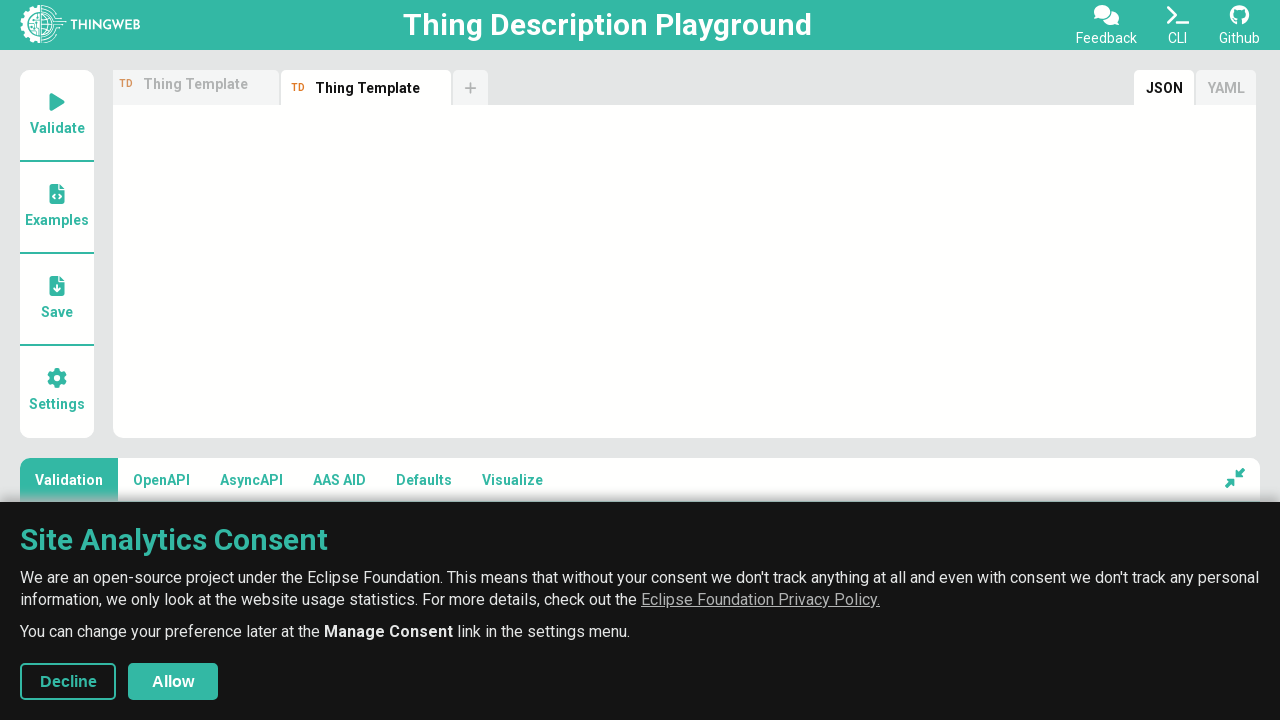

Navigated to ThingWeb playground
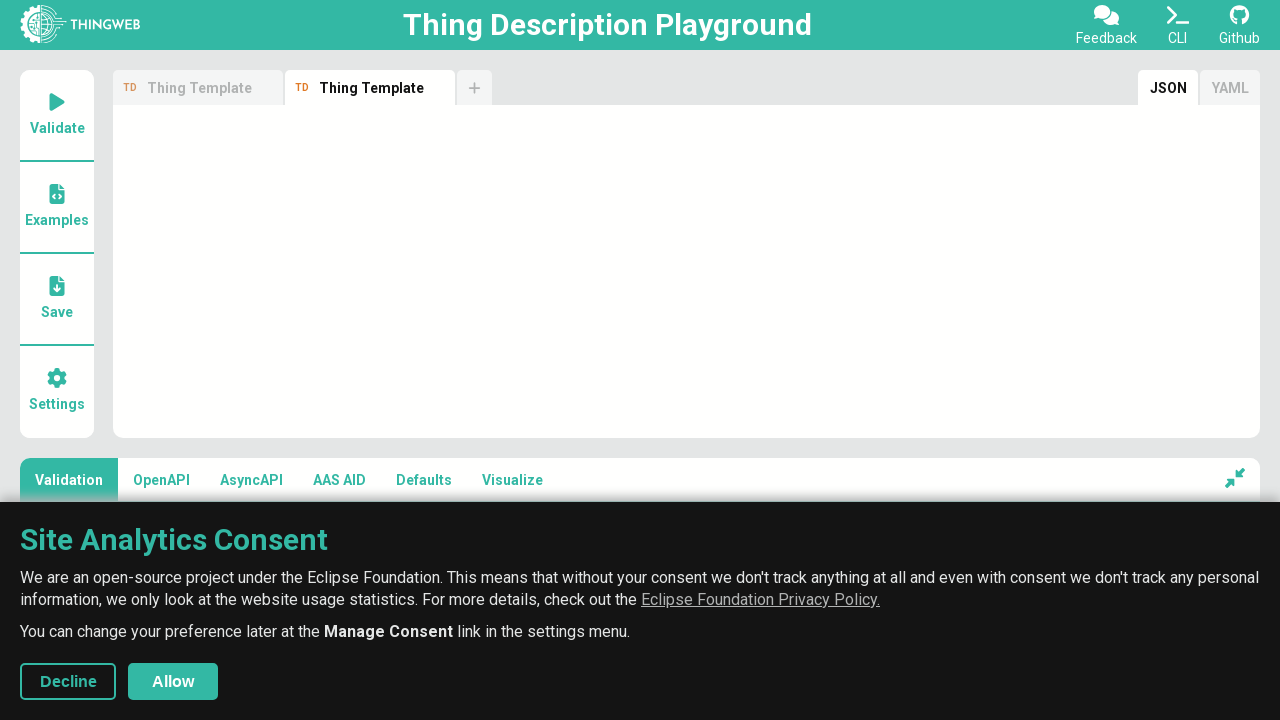

Located JSON button element
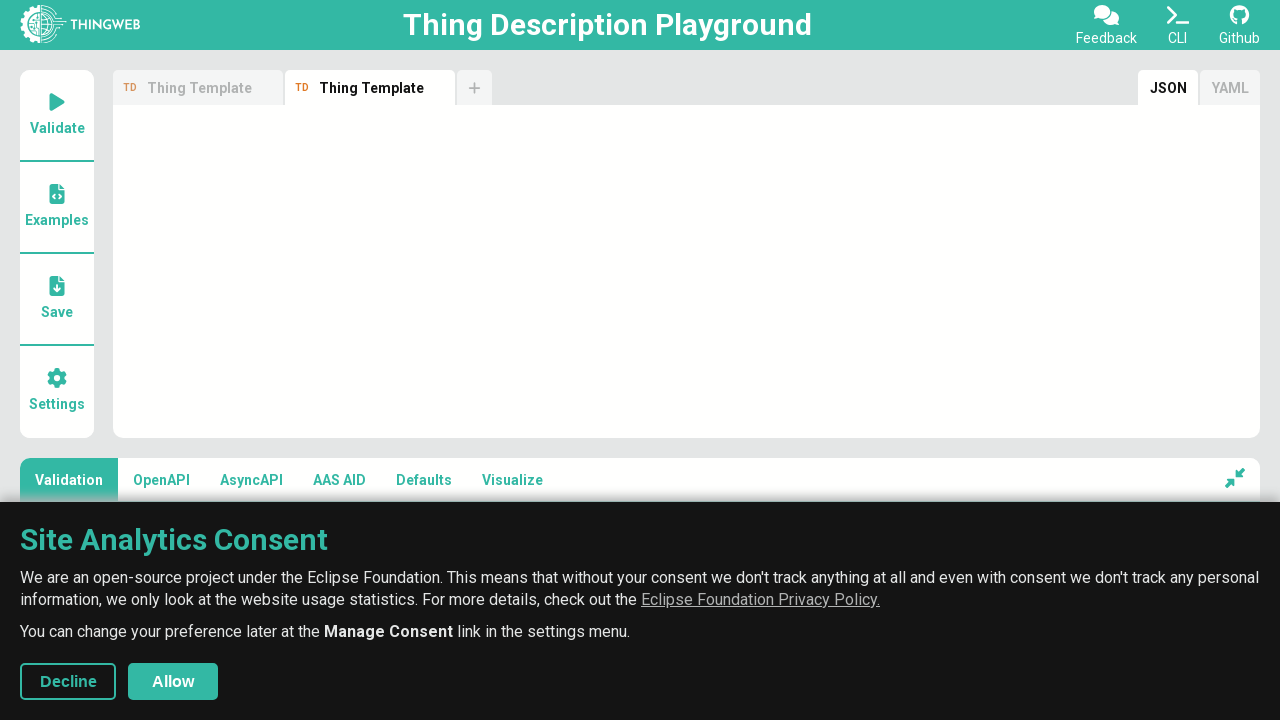

Verified that JSON button is checked by default
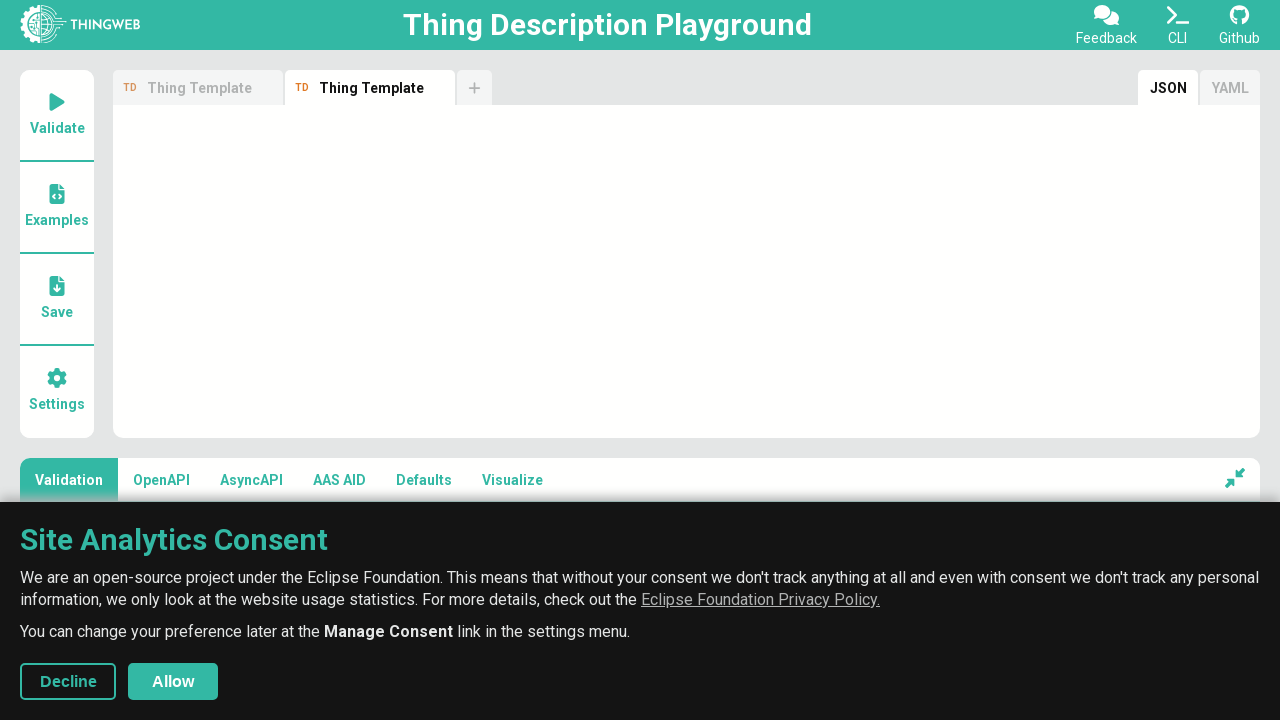

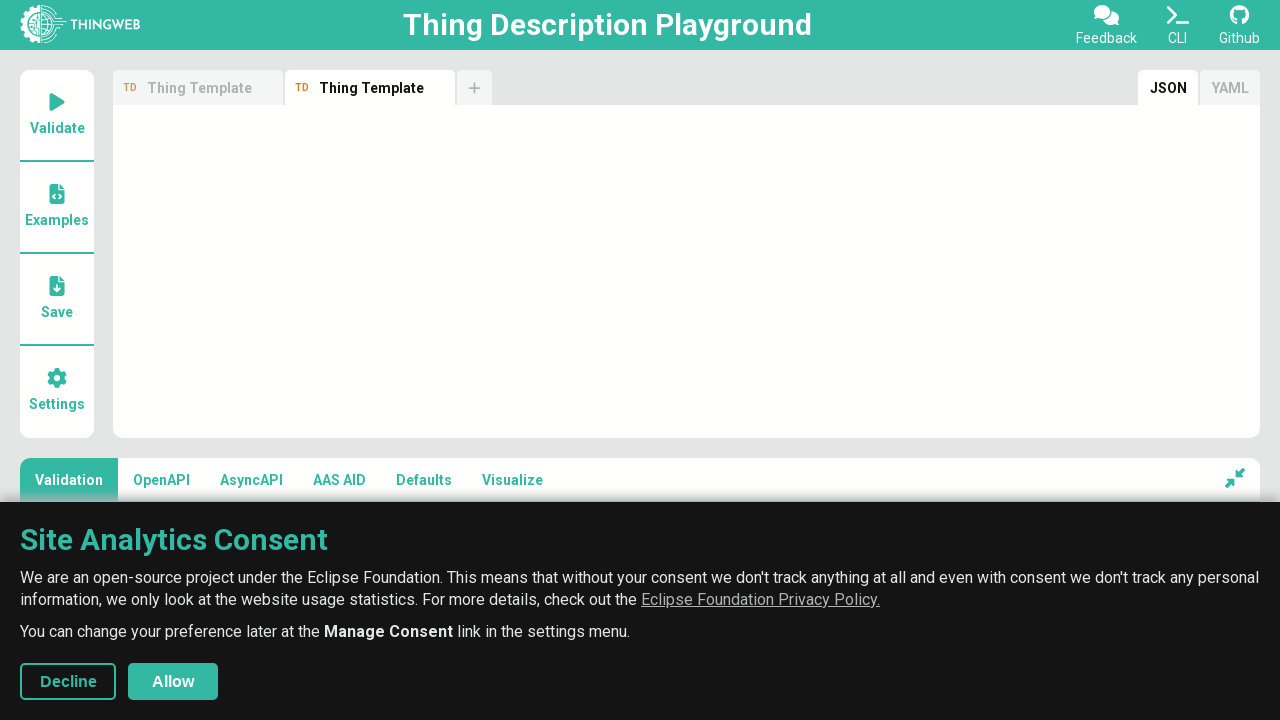